Tests accessing all offers by clicking dropdown and selecting "Todas" option, then verifying navigation to the offers page

Starting URL: https://www.supertroco.com.br/

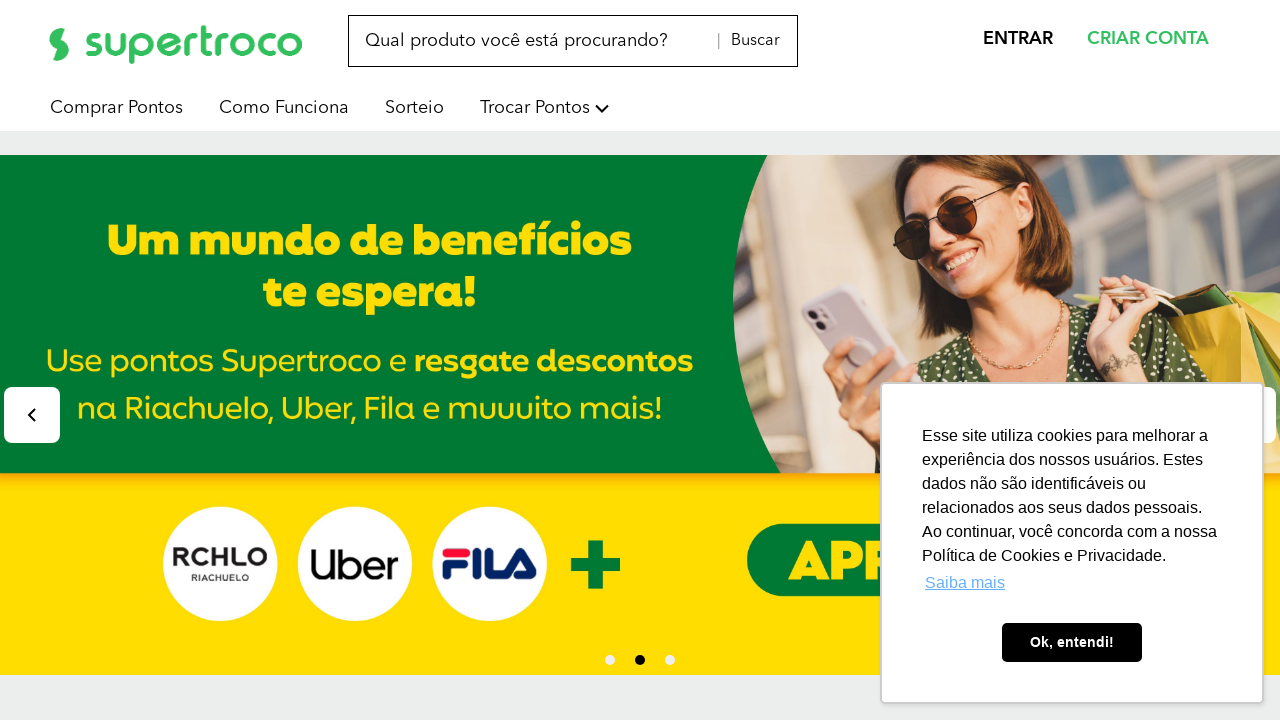

Clicked on dropdown image to open offers menu at (602, 108) on #dropdown >> internal:role=img
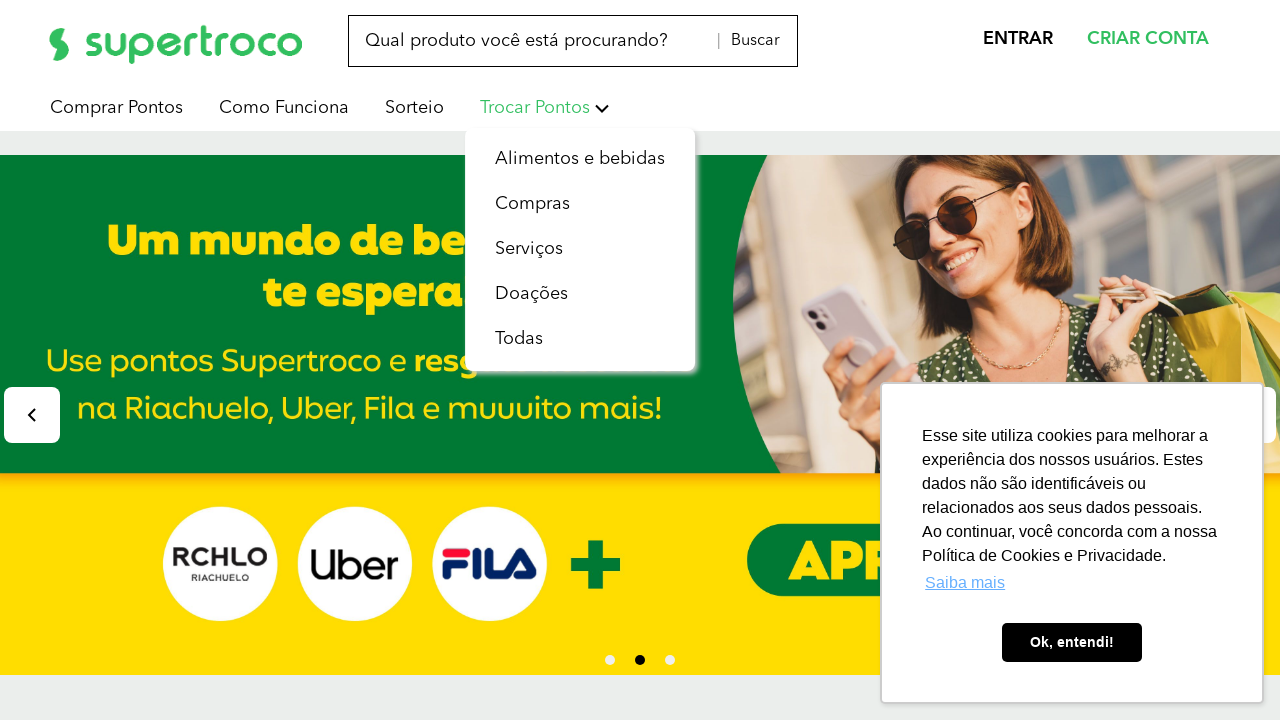

Selected 'Todas' (All offers) option from dropdown at (519, 339) on internal:text="Todas"s
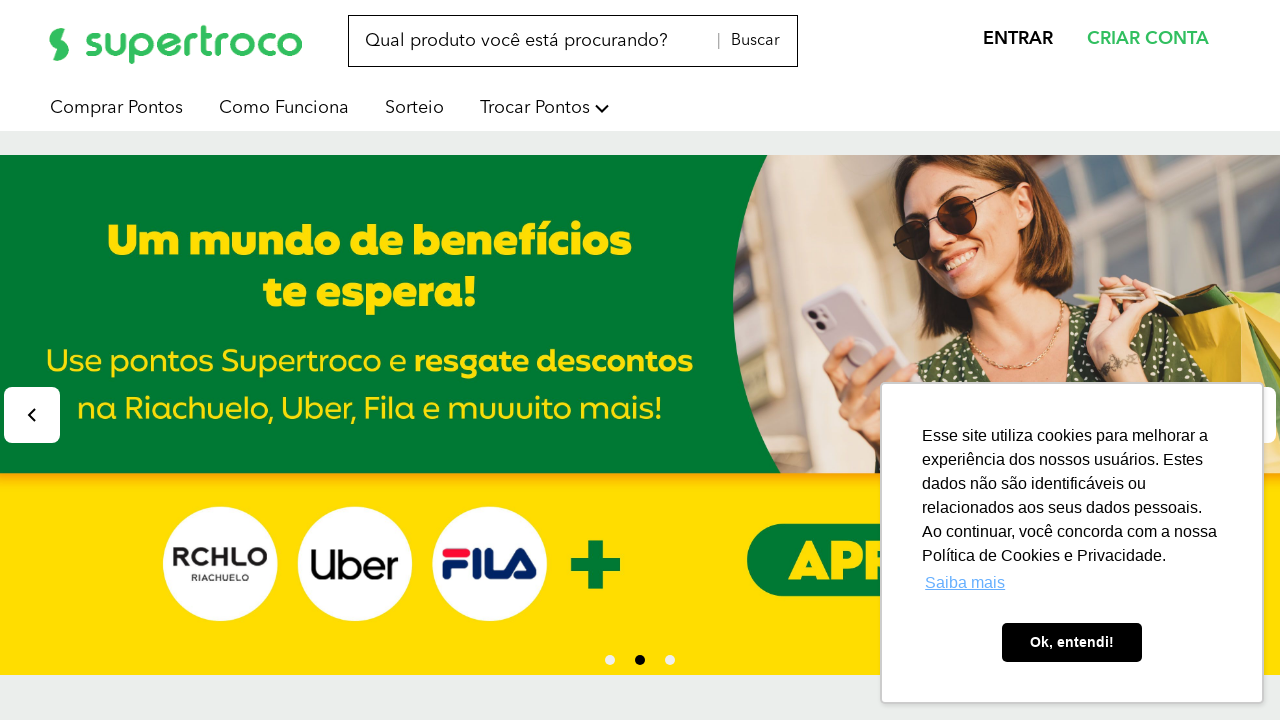

Successfully navigated to offers page with all offers displayed
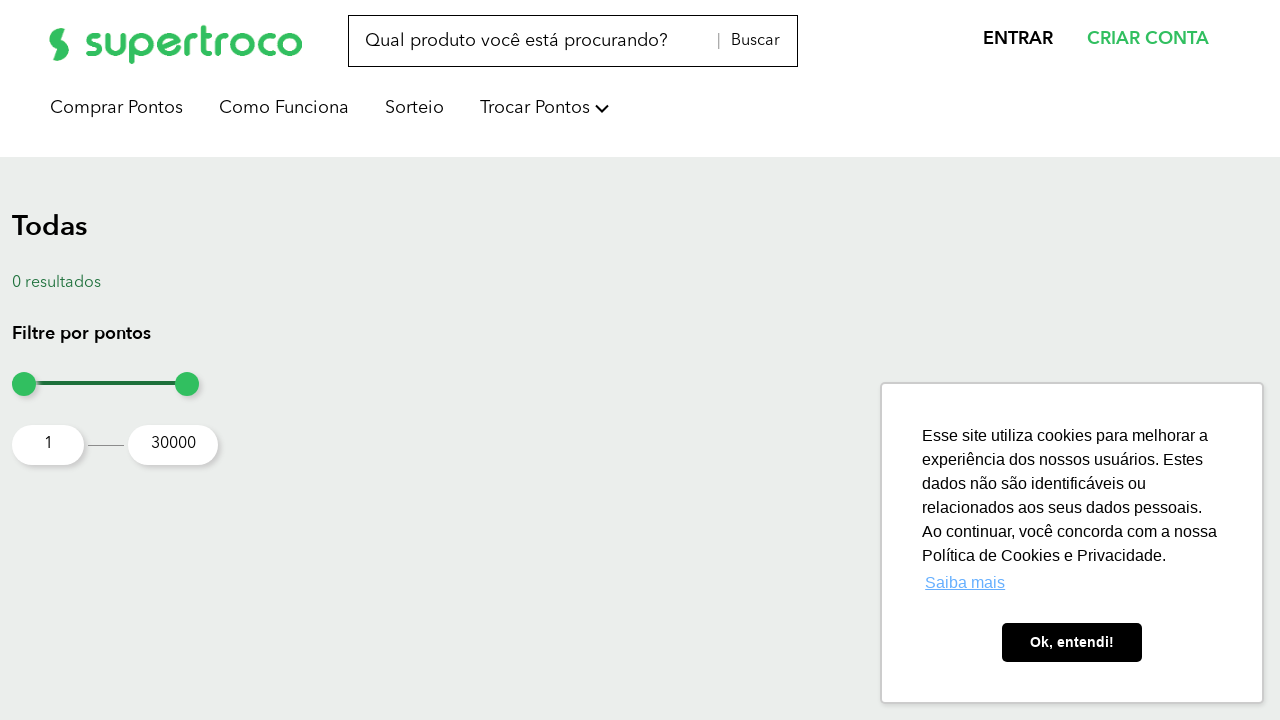

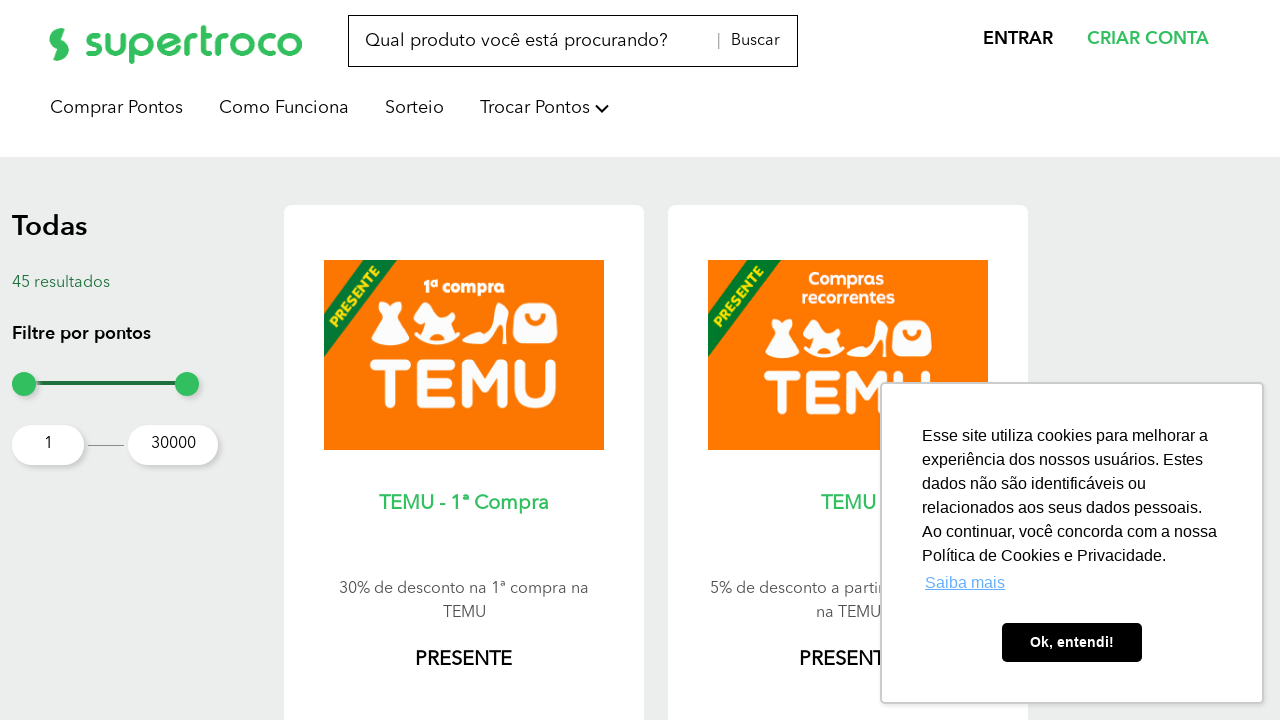